Tests user registration functionality by filling in username, password, and confirm password fields, then clicking the Register Now button and verifying redirect to login page.

Starting URL: https://crio-qkart-frontend-qa.vercel.app/register

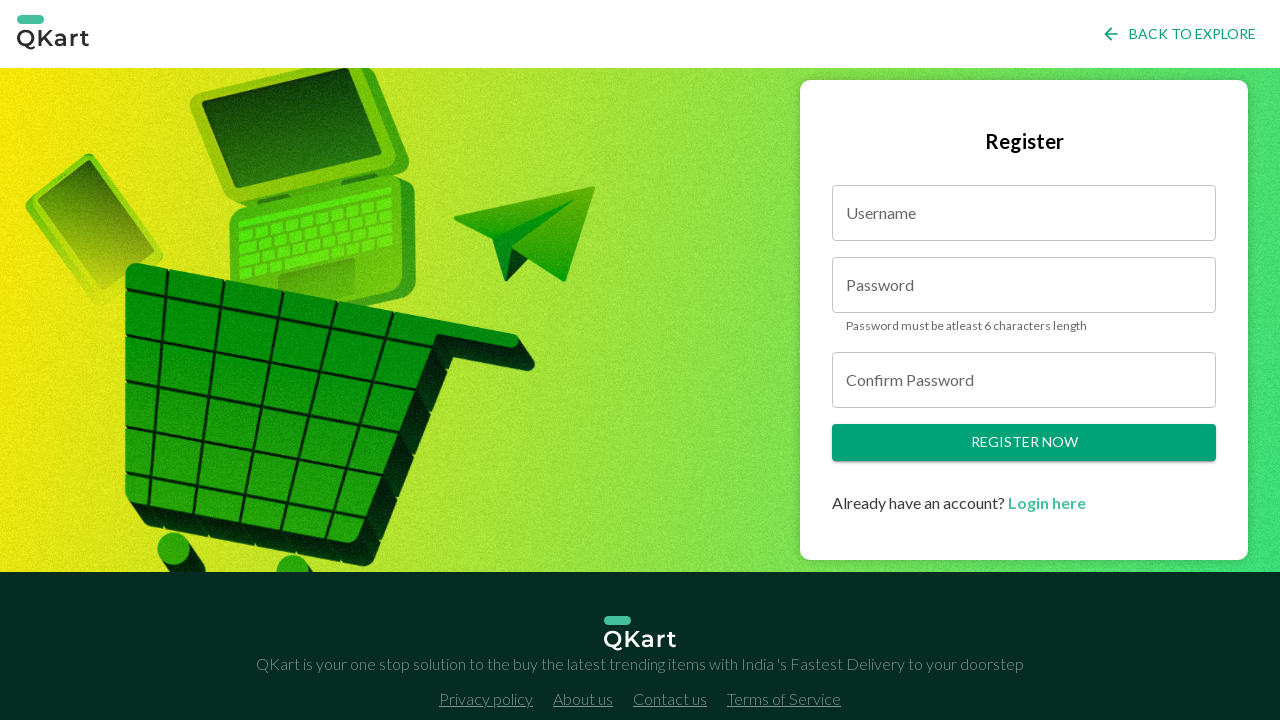

Filled username field with 'testuser_1772297987977' on #username
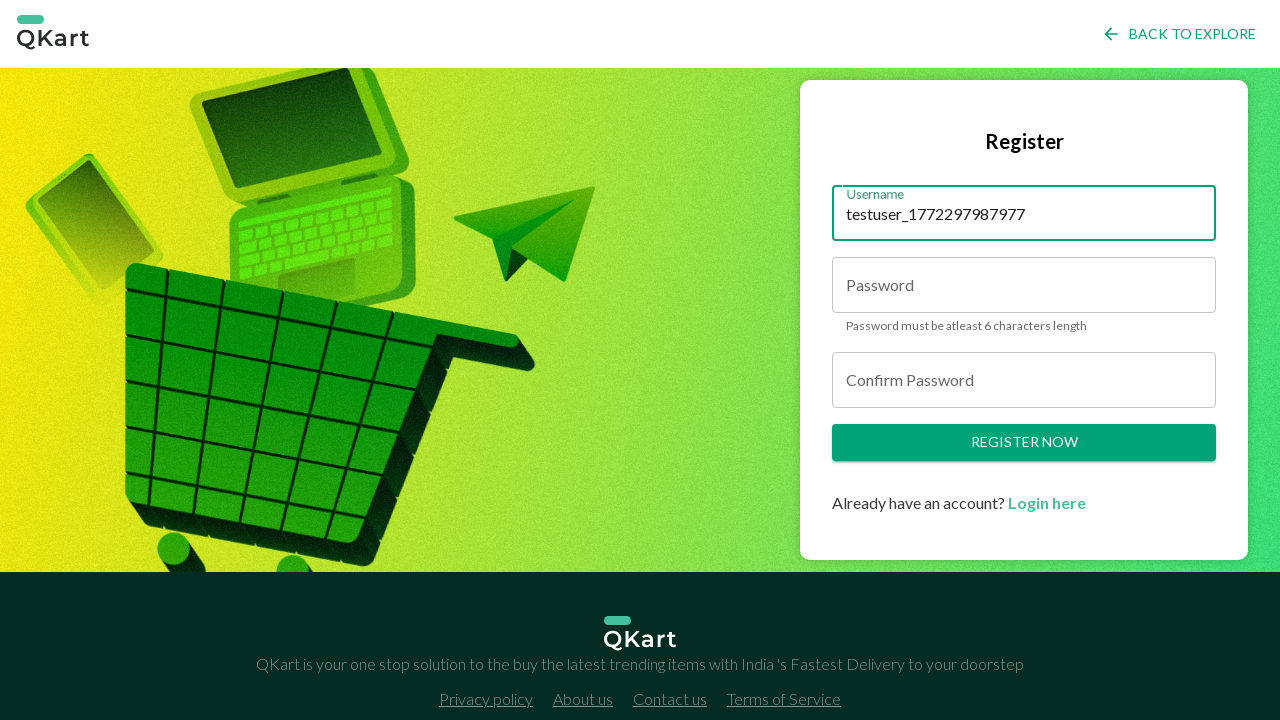

Filled password field with secure password on #password
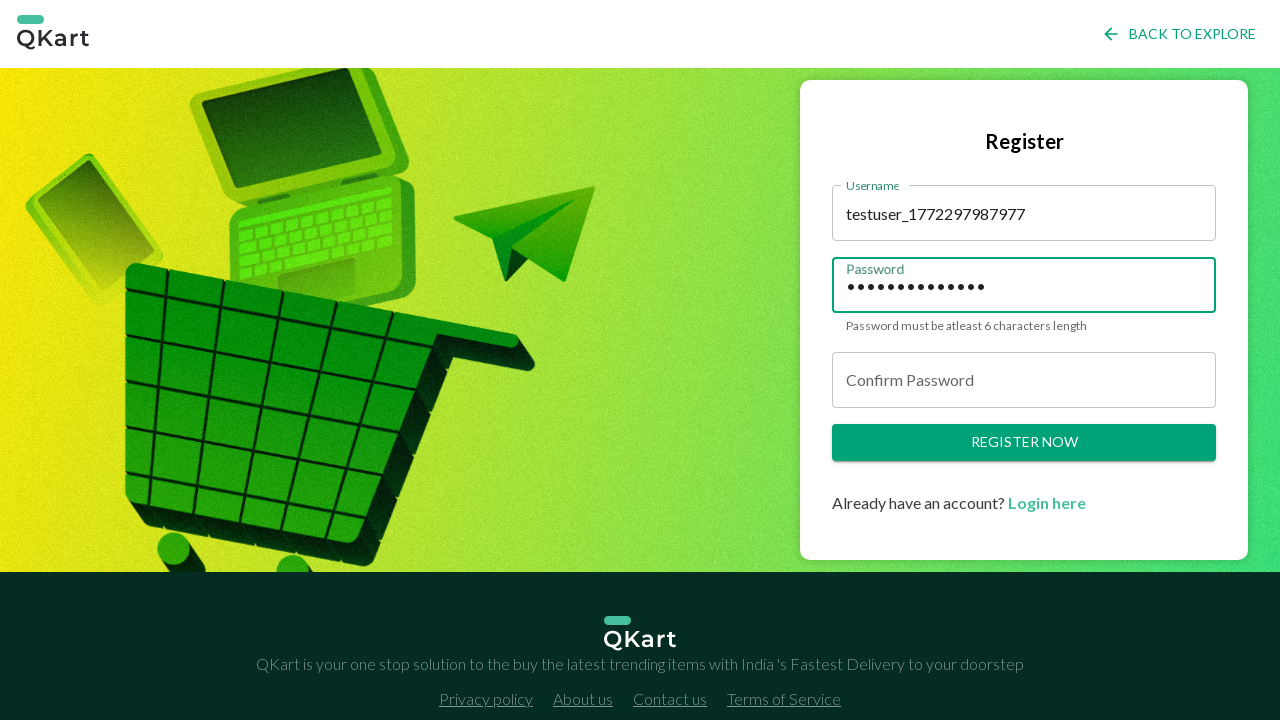

Filled confirm password field with matching password on #confirmPassword
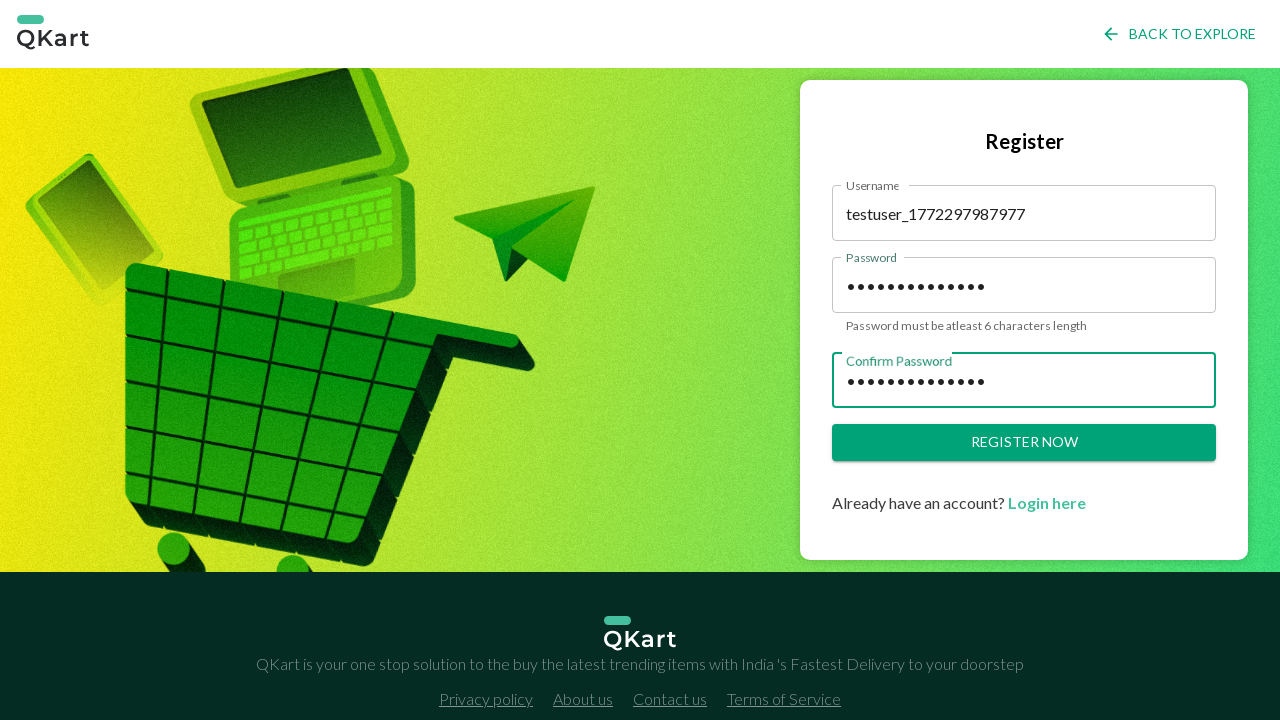

Clicked Register Now button to submit registration at (1024, 443) on xpath=//button[text()='Register Now']
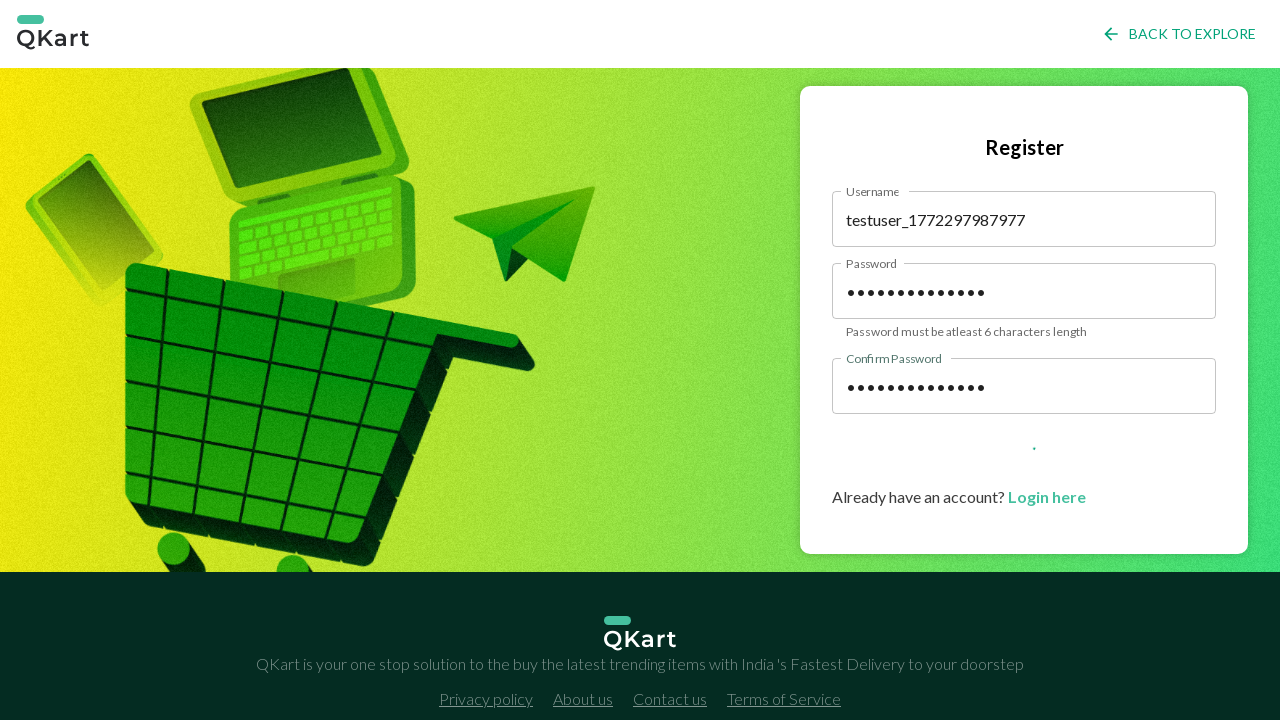

Verified redirect to login page or registration success notification appeared
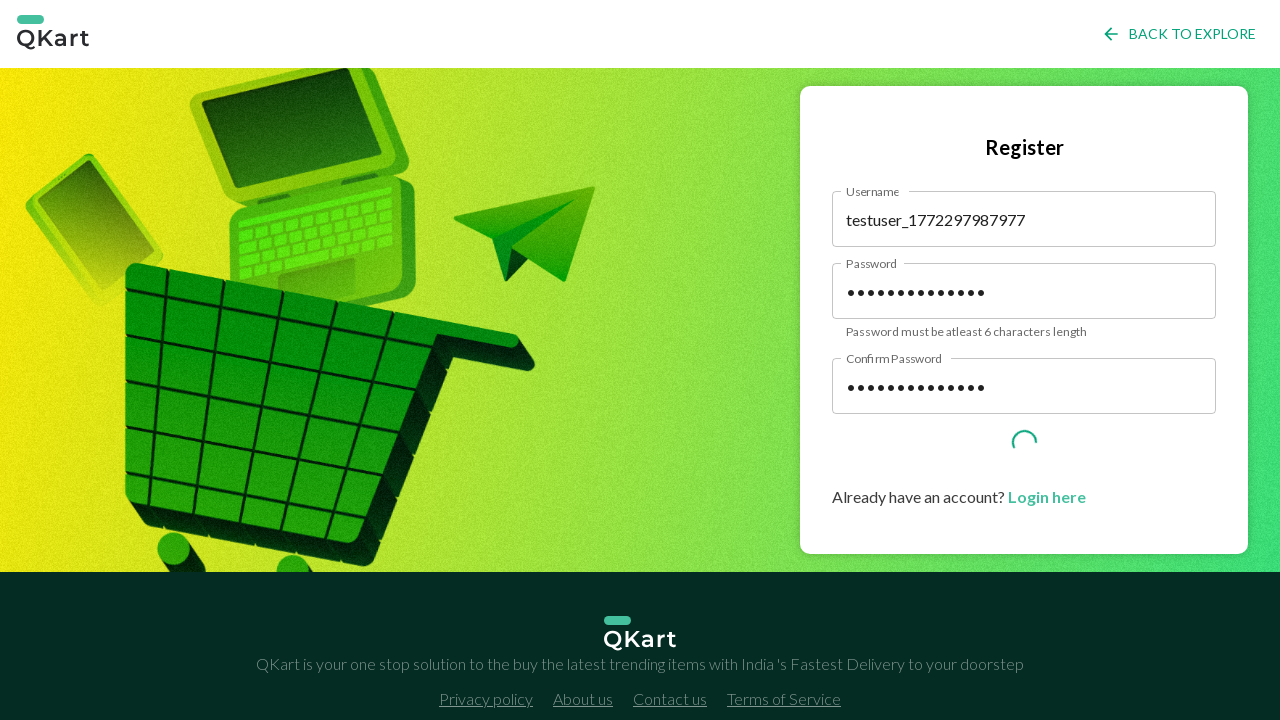

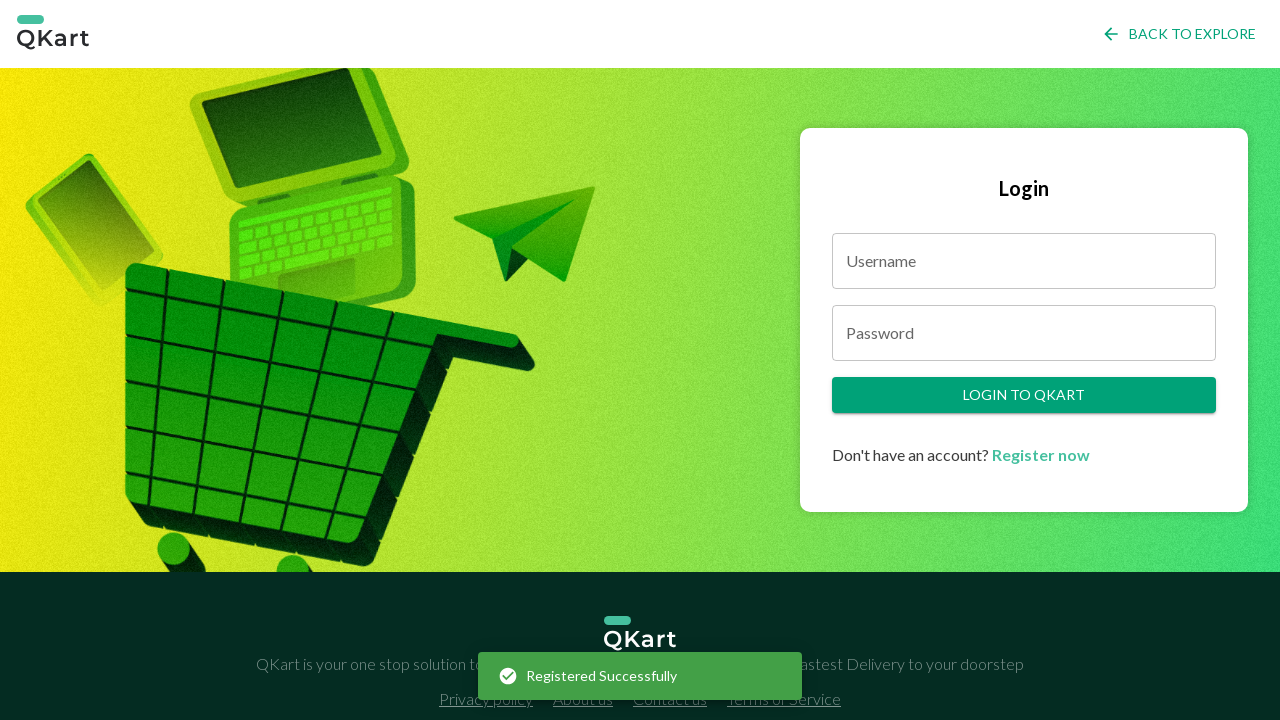